Tests that other controls are hidden when a todo item is being edited

Starting URL: https://demo.playwright.dev/todomvc

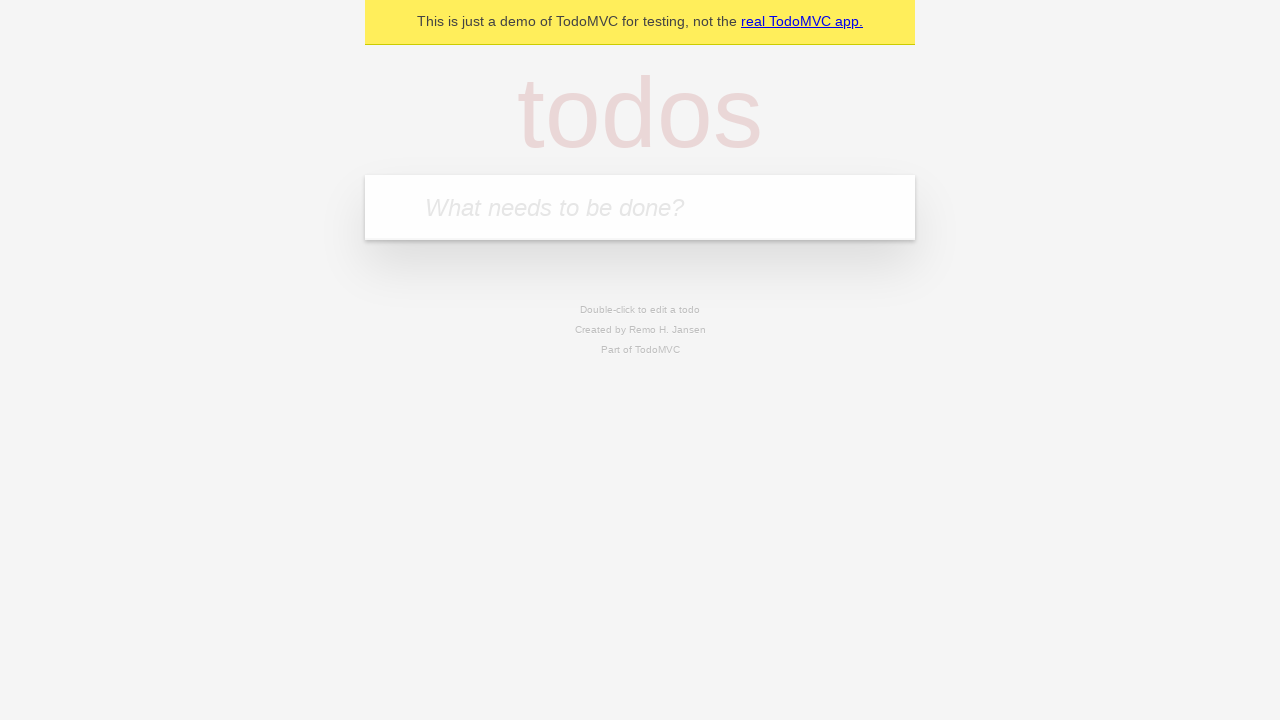

Filled first todo with 'buy some cheese' on internal:attr=[placeholder="What needs to be done?"i]
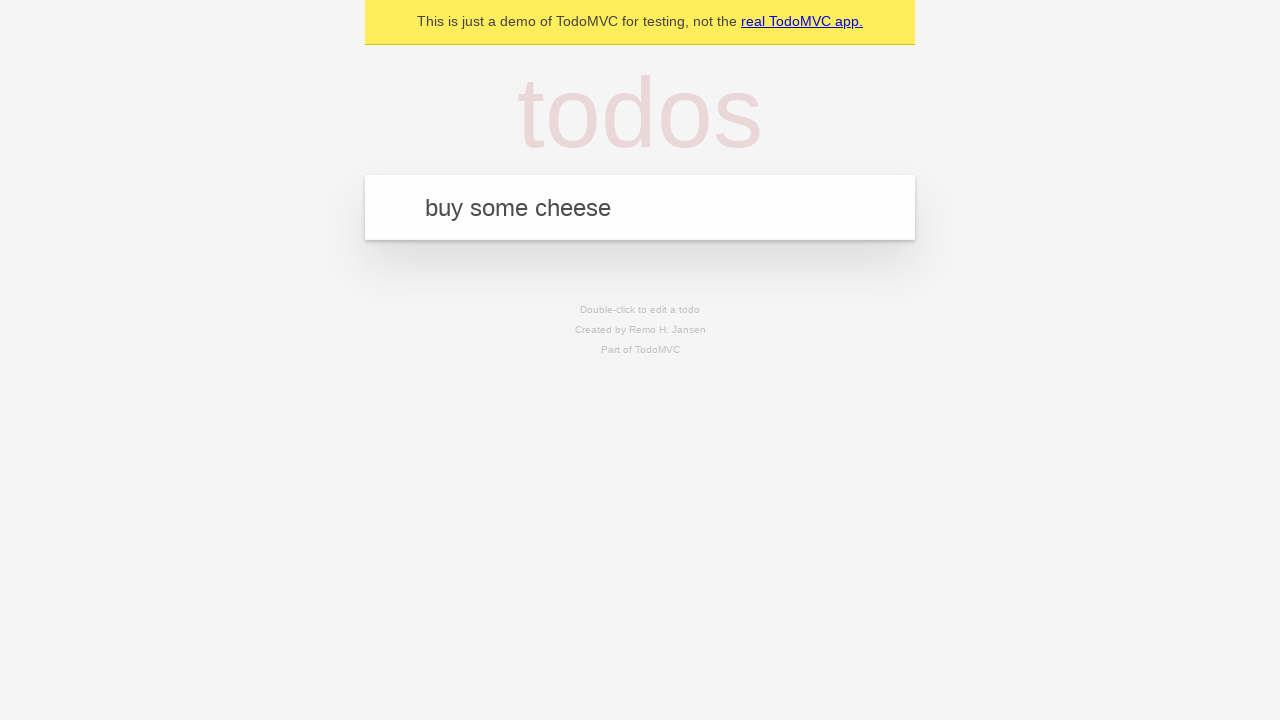

Pressed Enter to create first todo on internal:attr=[placeholder="What needs to be done?"i]
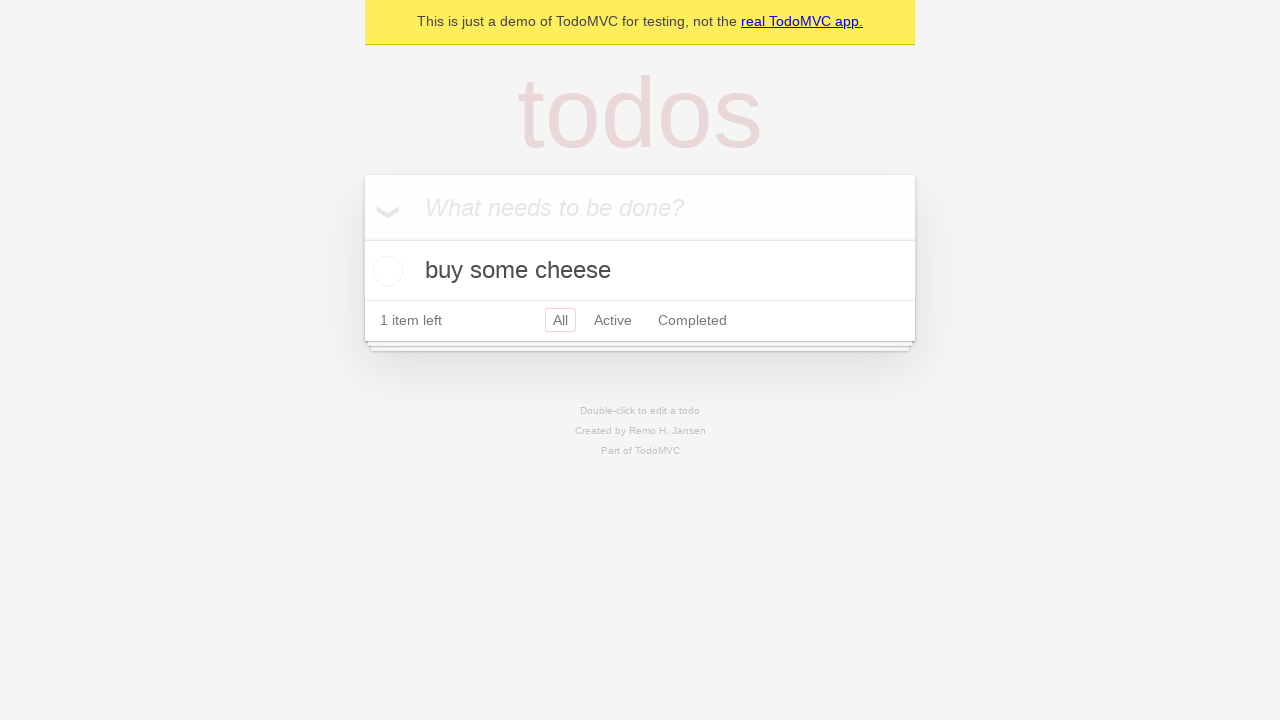

Filled second todo with 'feed the cat' on internal:attr=[placeholder="What needs to be done?"i]
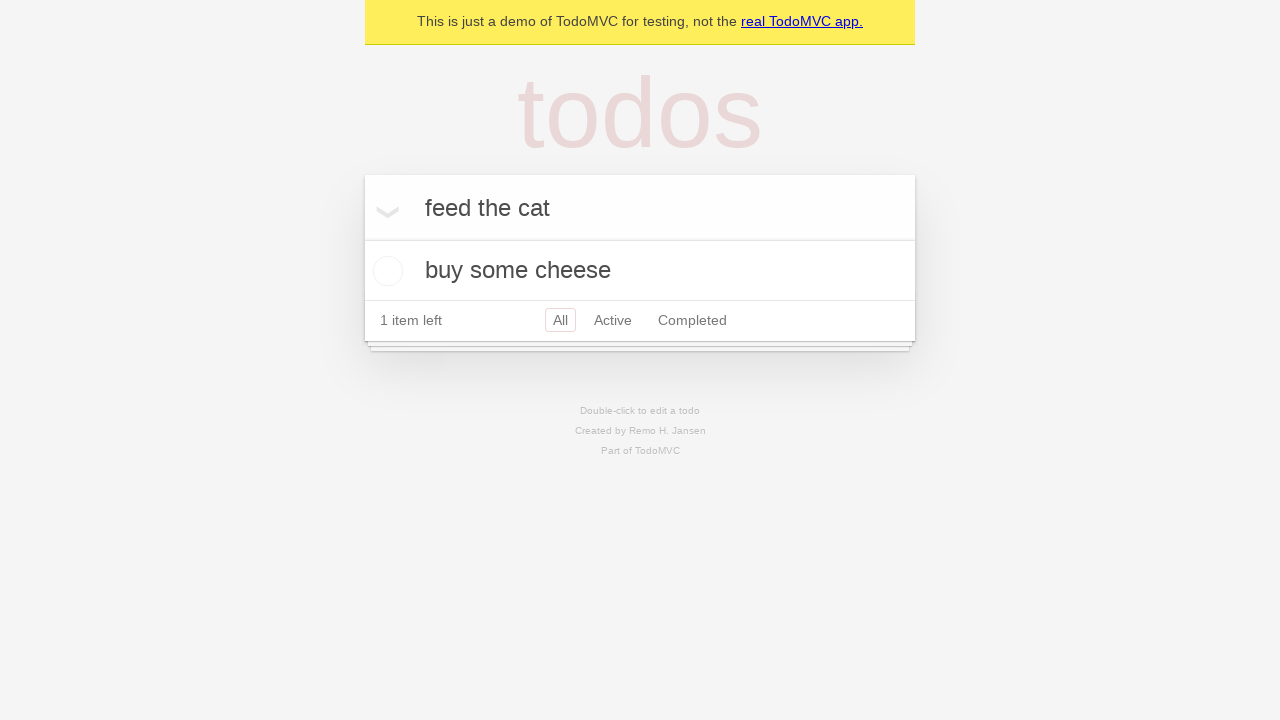

Pressed Enter to create second todo on internal:attr=[placeholder="What needs to be done?"i]
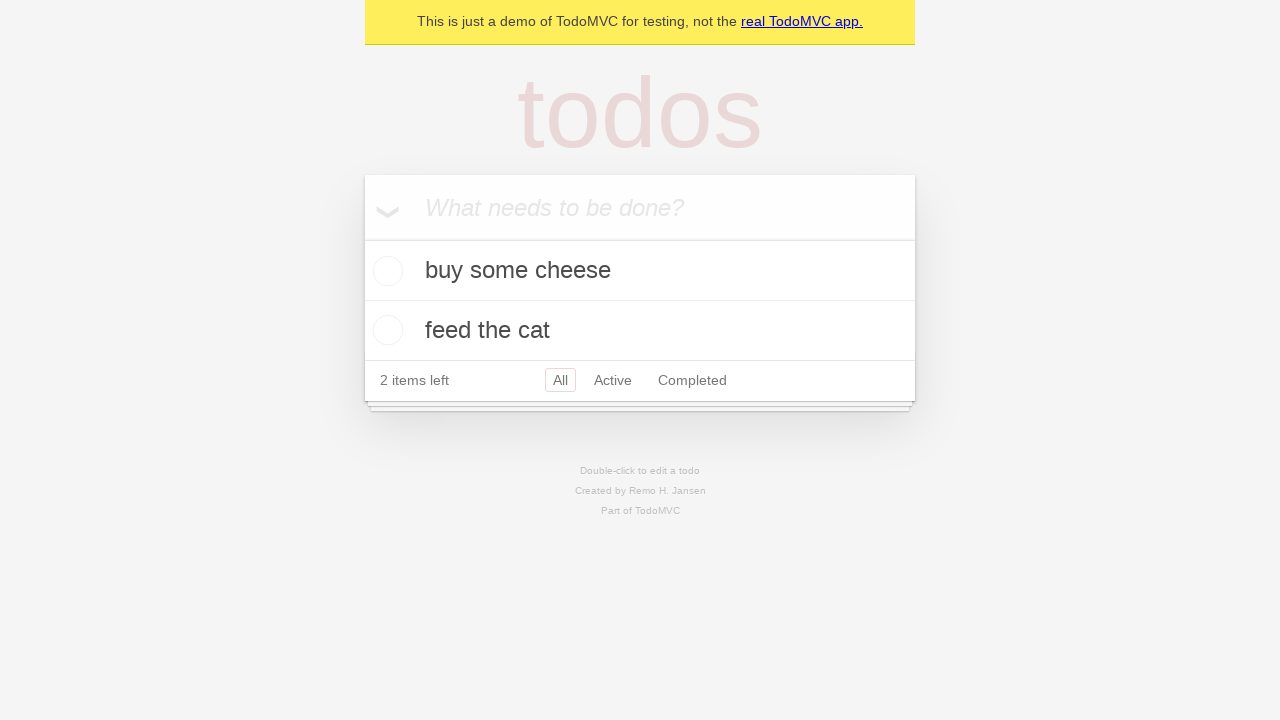

Filled third todo with 'book a doctors appointment' on internal:attr=[placeholder="What needs to be done?"i]
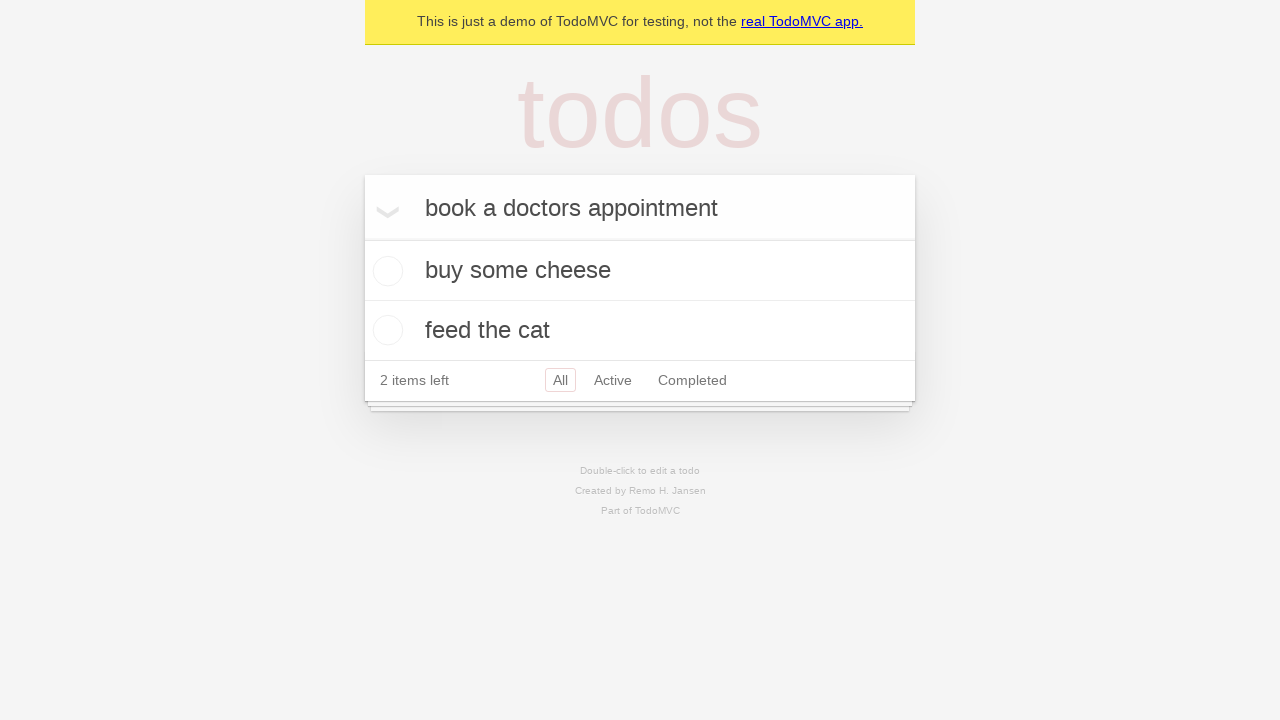

Pressed Enter to create third todo on internal:attr=[placeholder="What needs to be done?"i]
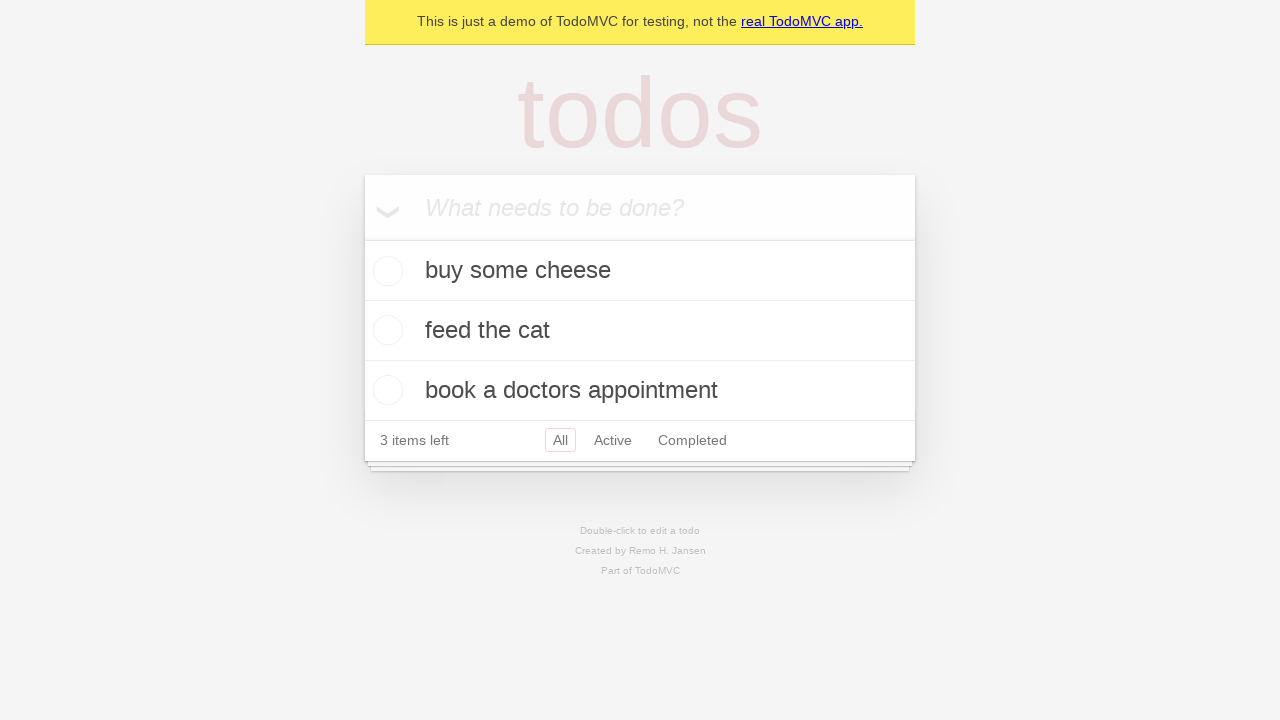

Double-clicked second todo to enter edit mode at (640, 331) on internal:testid=[data-testid="todo-item"s] >> nth=1
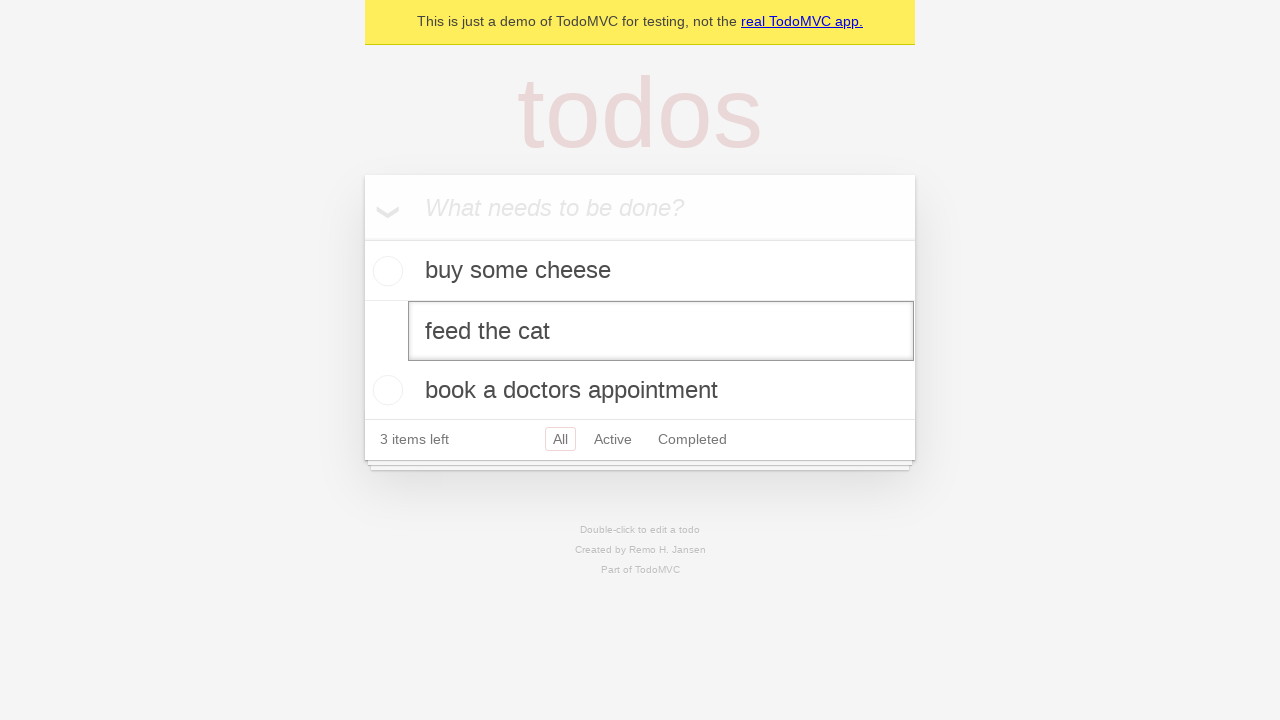

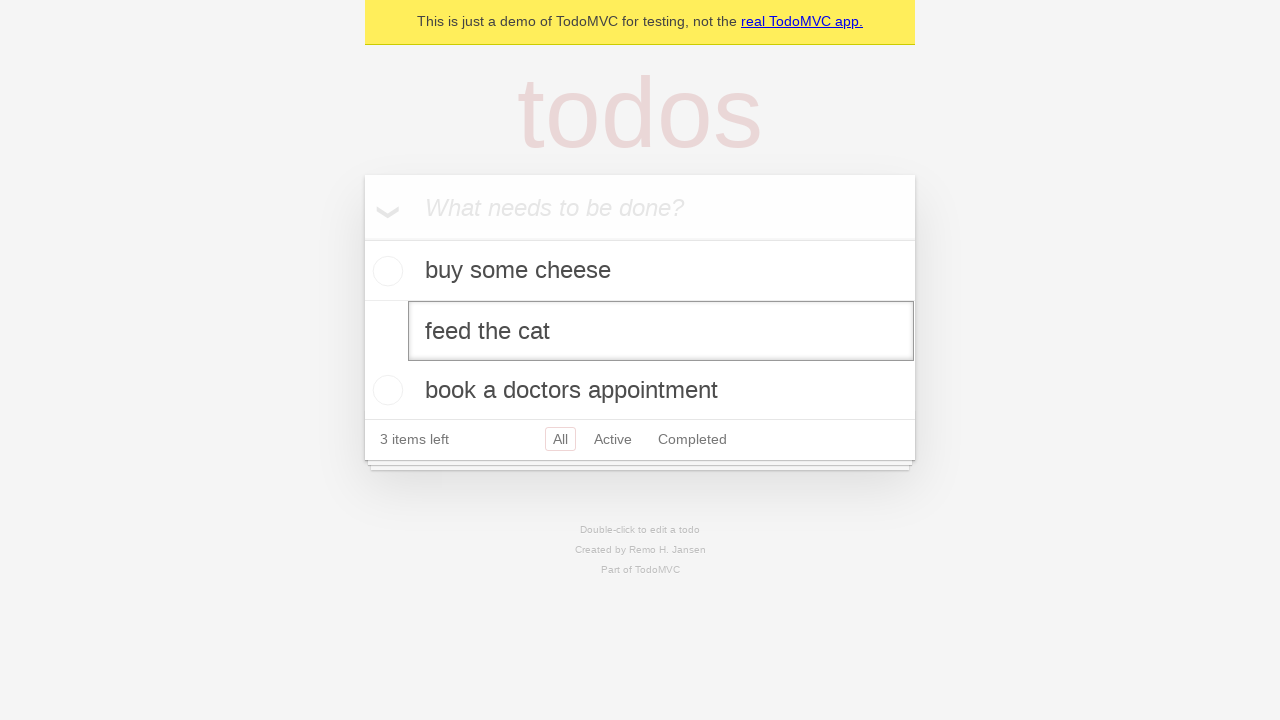